Tests clearing completed items by adding todos, completing one, clearing completed, and verifying remaining items

Starting URL: https://todomvc.com/examples/react/dist/

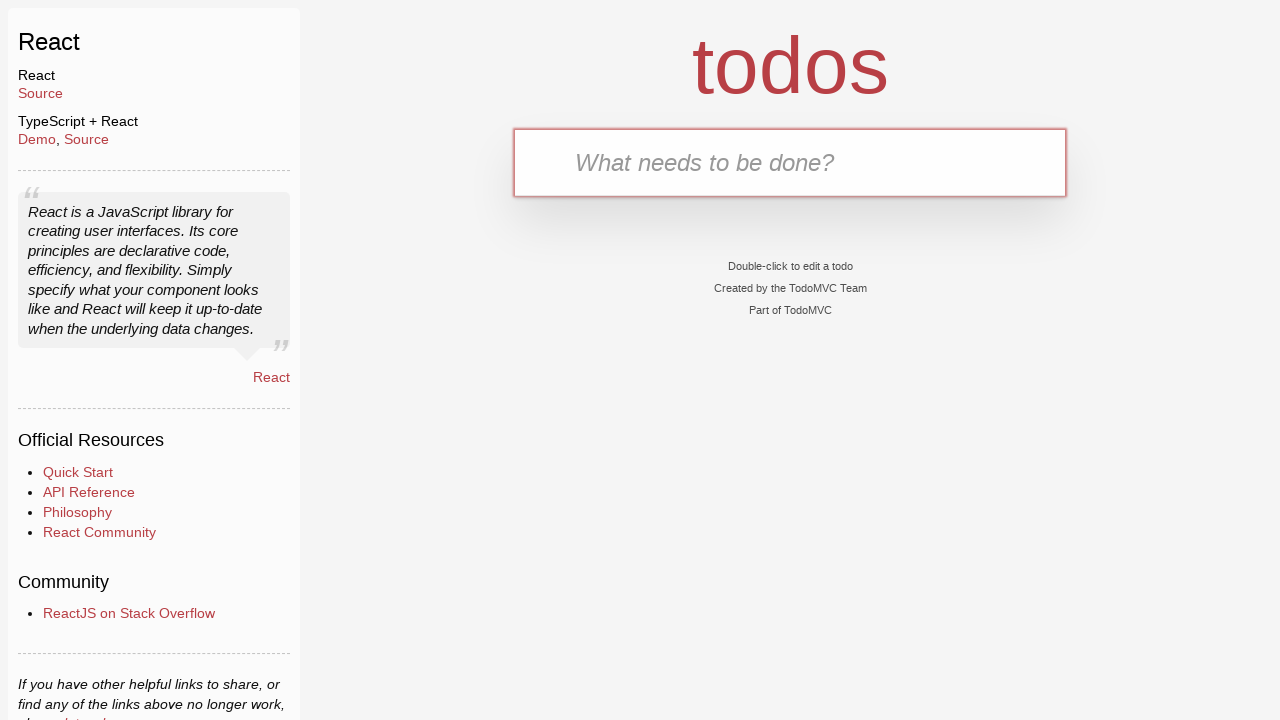

Filled new-todo field with 'Feed the cat' on .new-todo
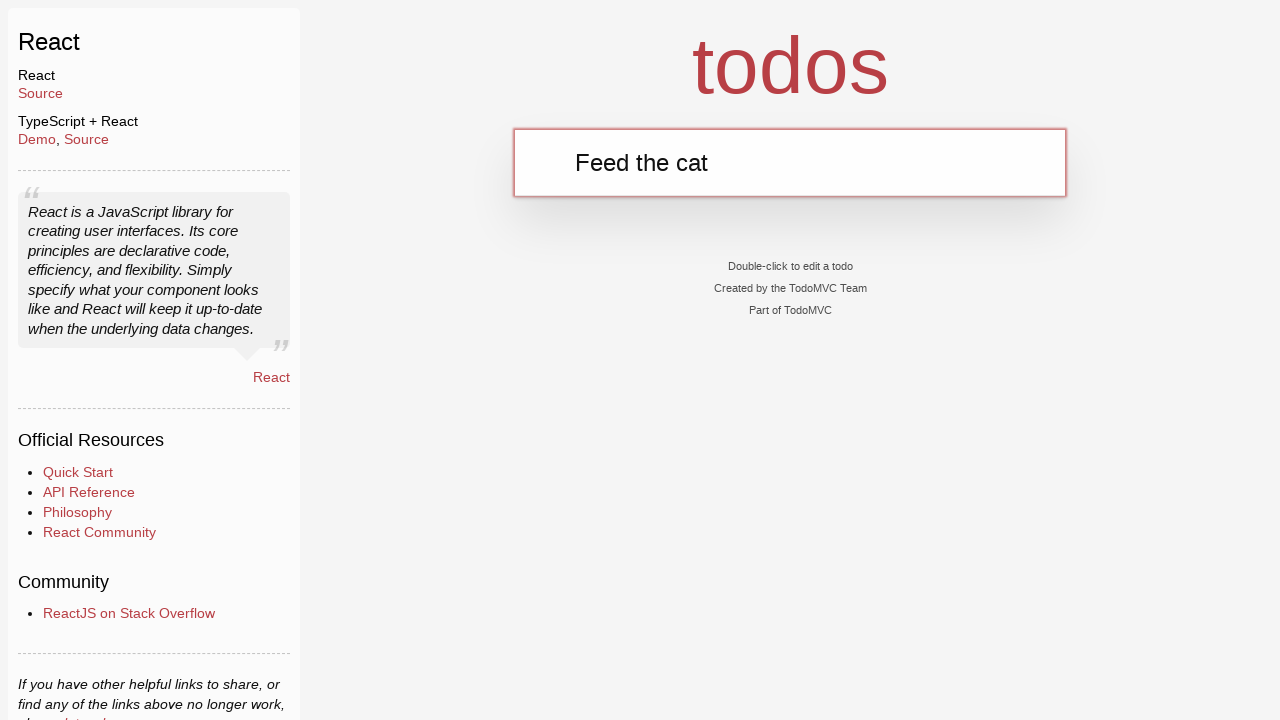

Pressed Enter to add 'Feed the cat' todo item on .new-todo
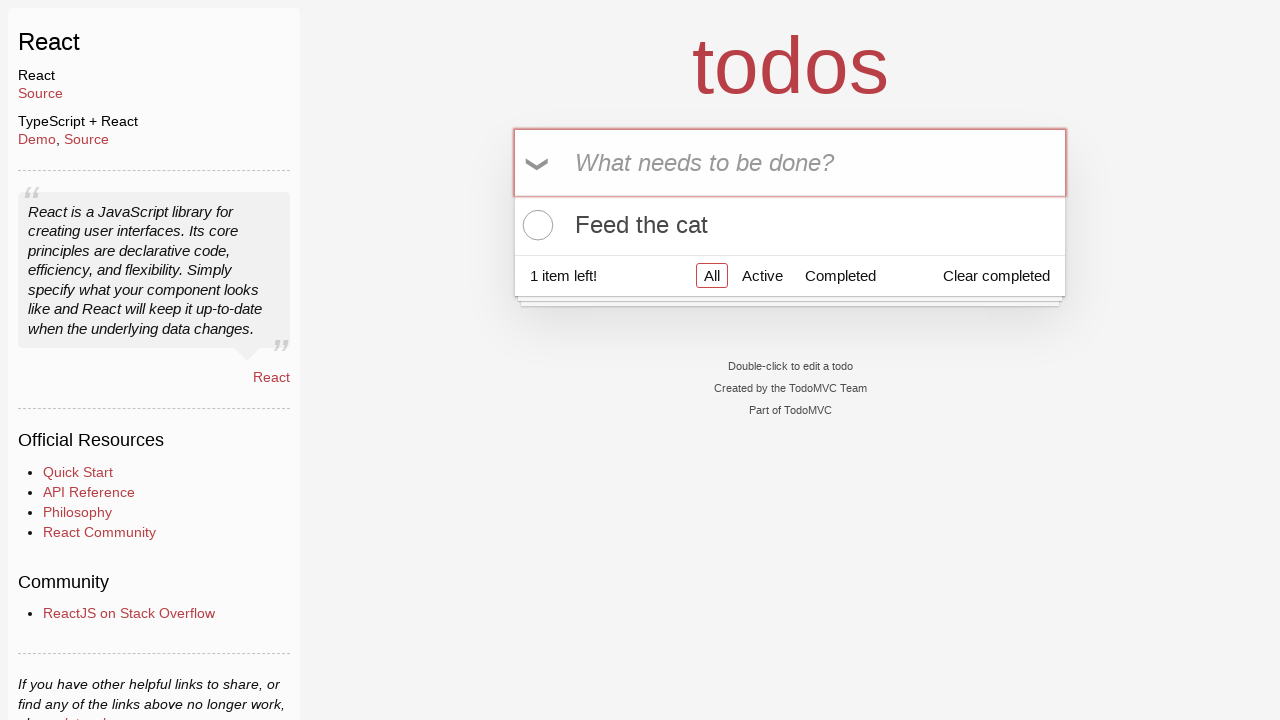

Filled new-todo field with 'Walk the dog' on .new-todo
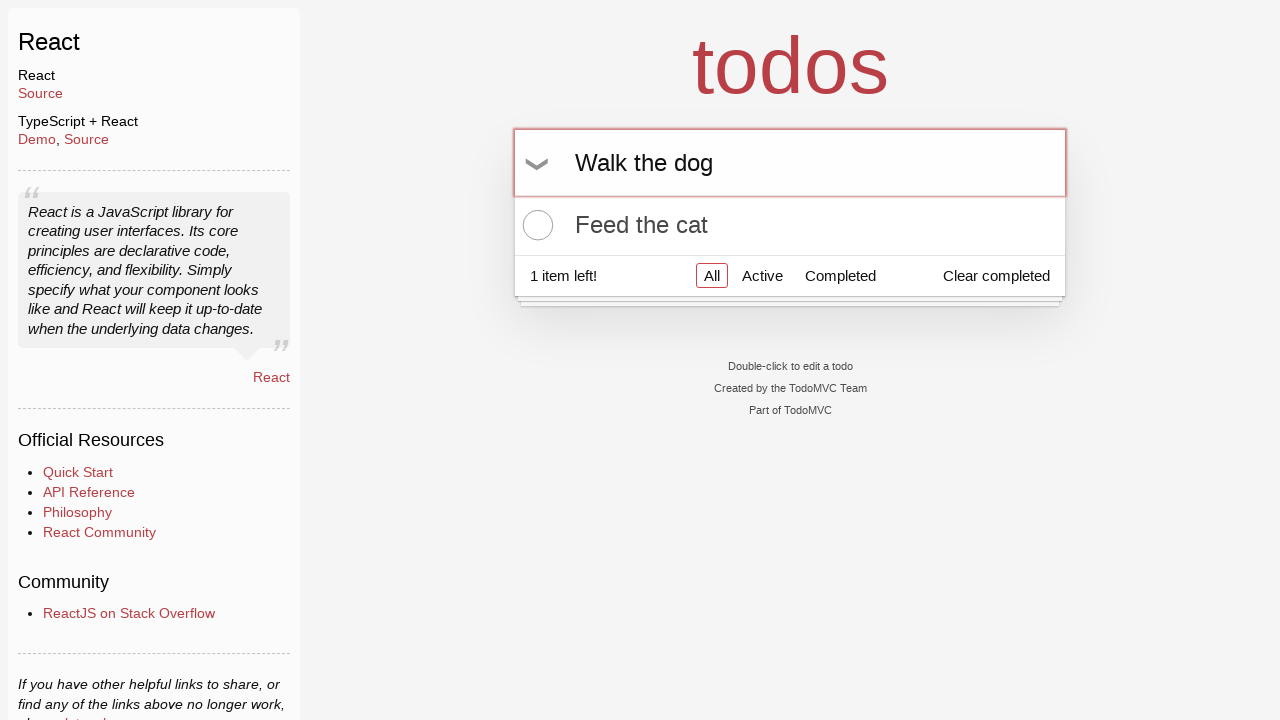

Pressed Enter to add 'Walk the dog' todo item on .new-todo
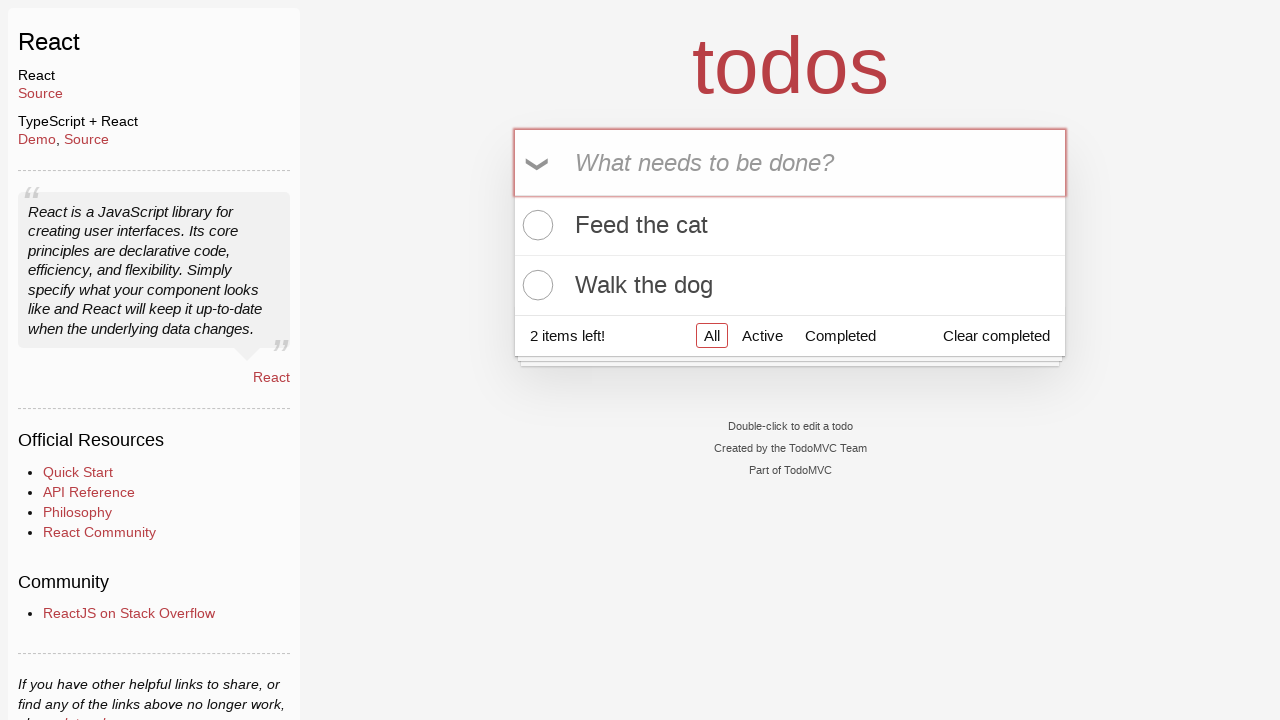

Filled new-todo field with 'Buy some milk' on .new-todo
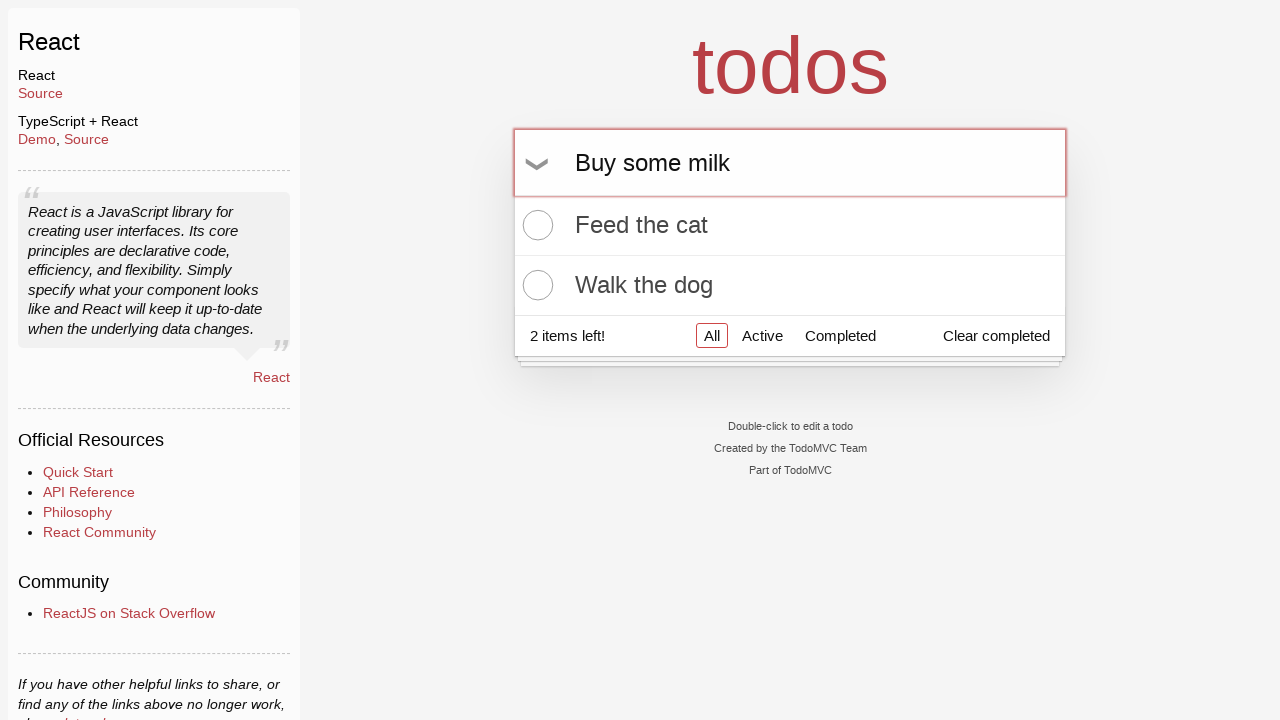

Pressed Enter to add 'Buy some milk' todo item on .new-todo
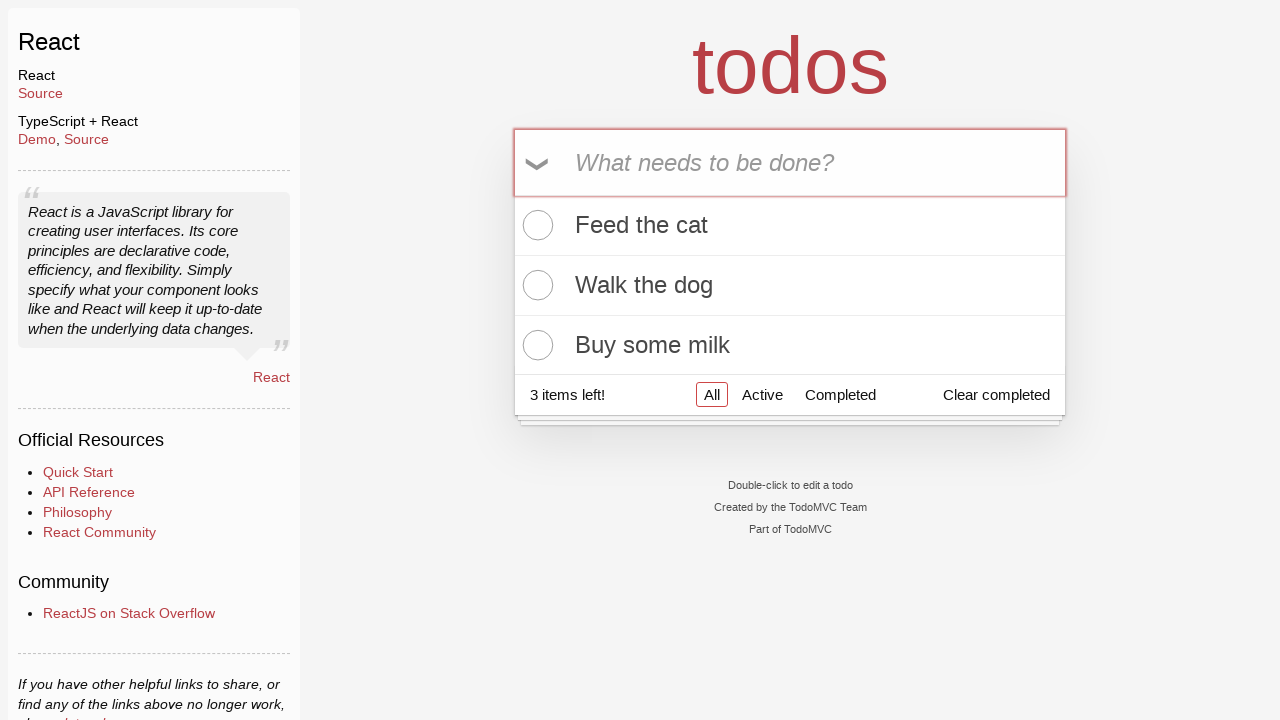

Clicked toggle checkbox to complete 'Walk the dog' item at (535, 285) on li:has-text('Walk the dog') .toggle
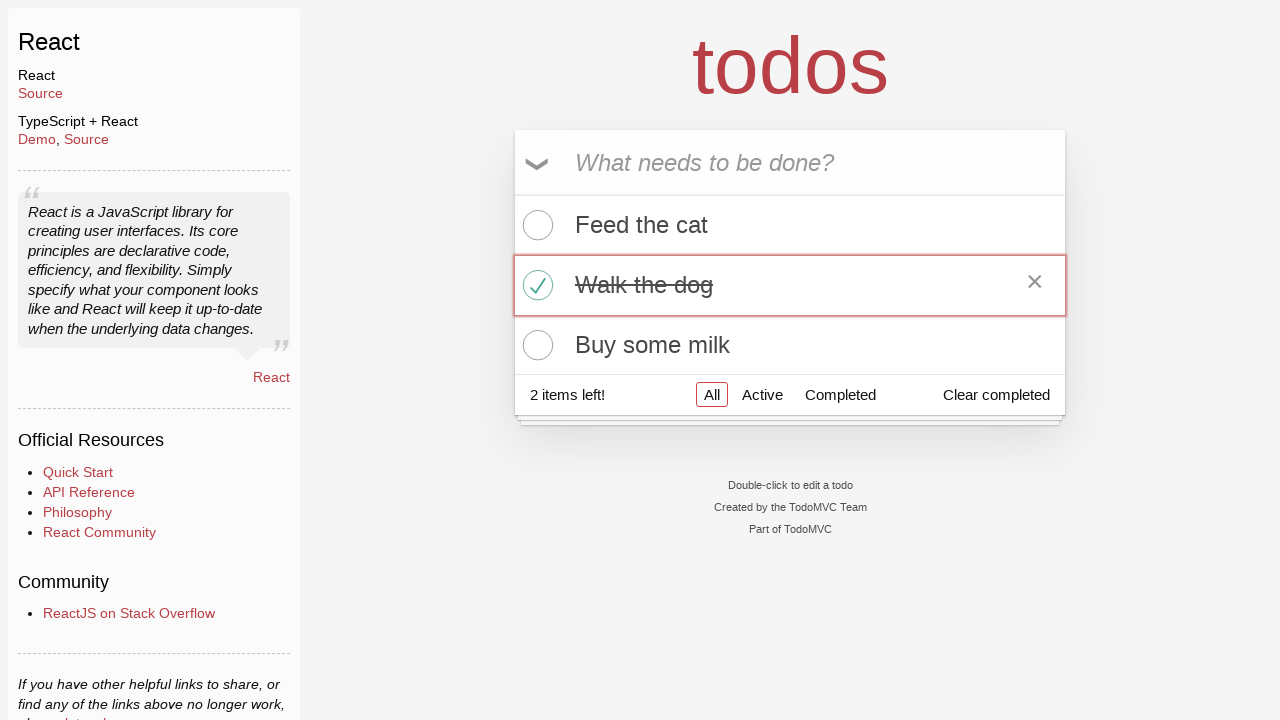

Clicked 'Clear completed' button to remove completed items at (996, 395) on .clear-completed
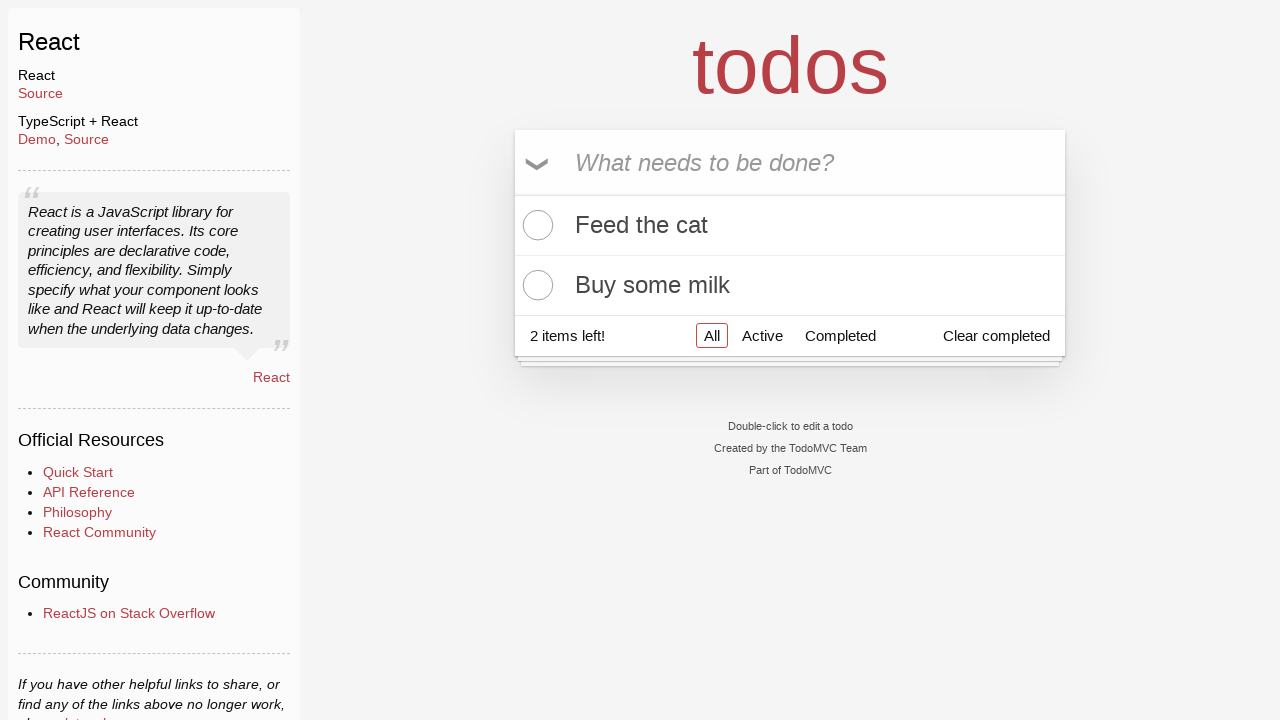

Verified 'Feed the cat' todo item is still visible
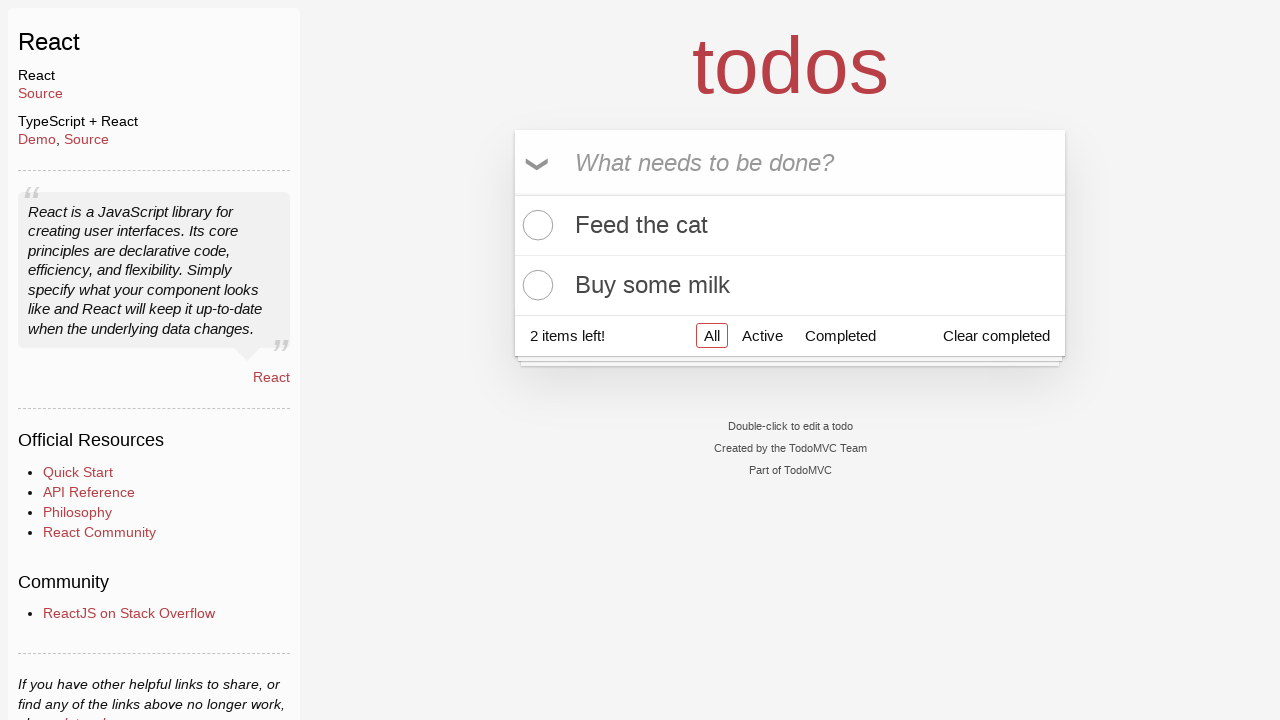

Verified 'Buy some milk' todo item is still visible
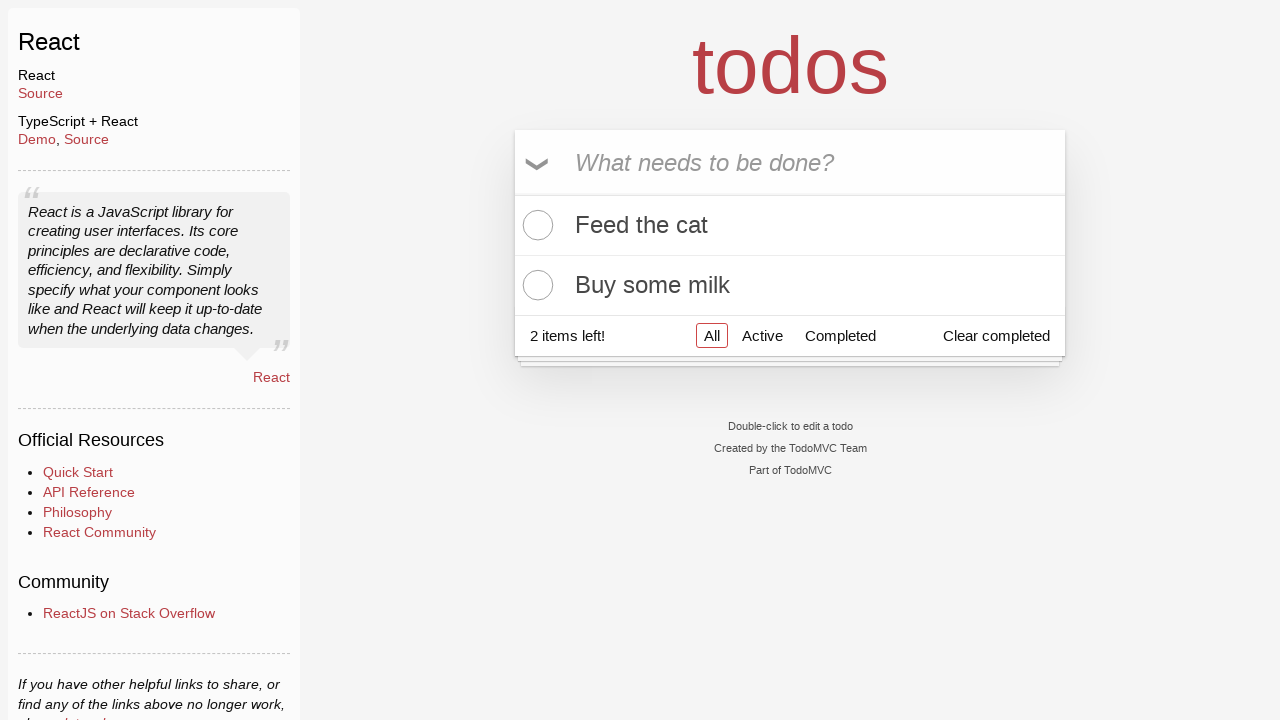

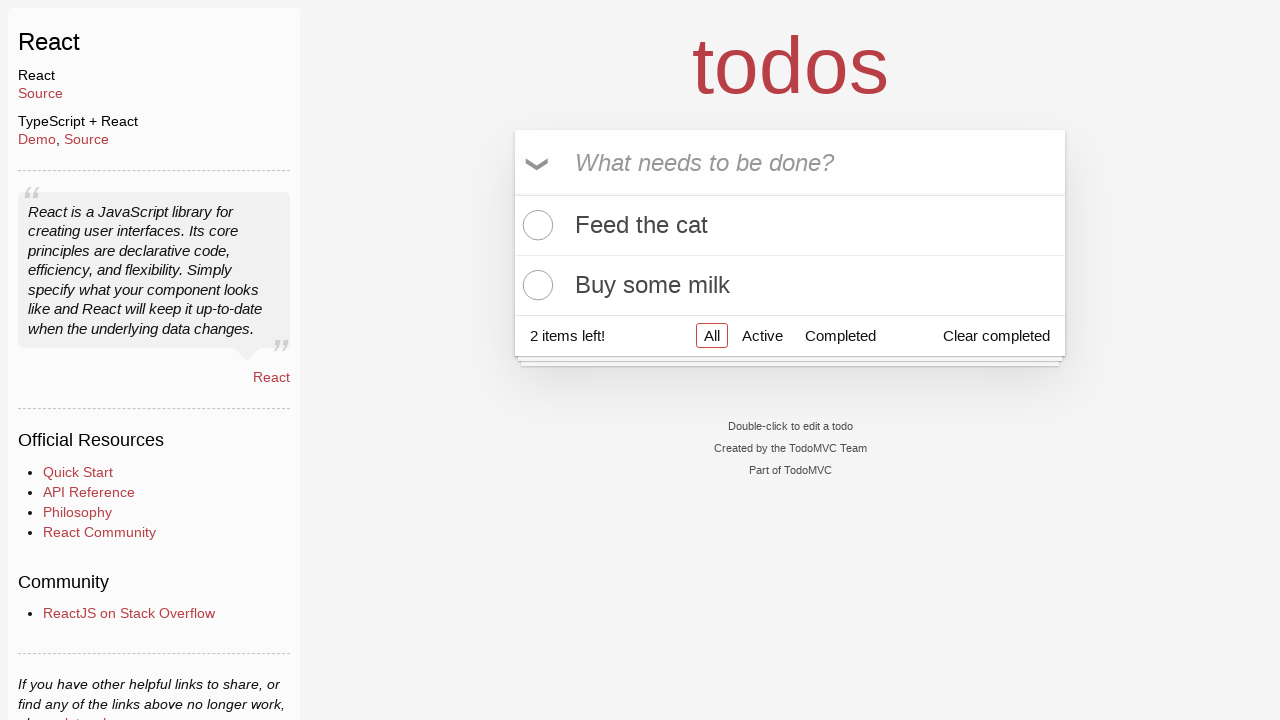